Interacts with a Japanese typing test website by clicking the start button, switching to the game iframe, starting the typing game, and pressing space to begin the test.

Starting URL: https://www.e-typing.ne.jp/roma/check/

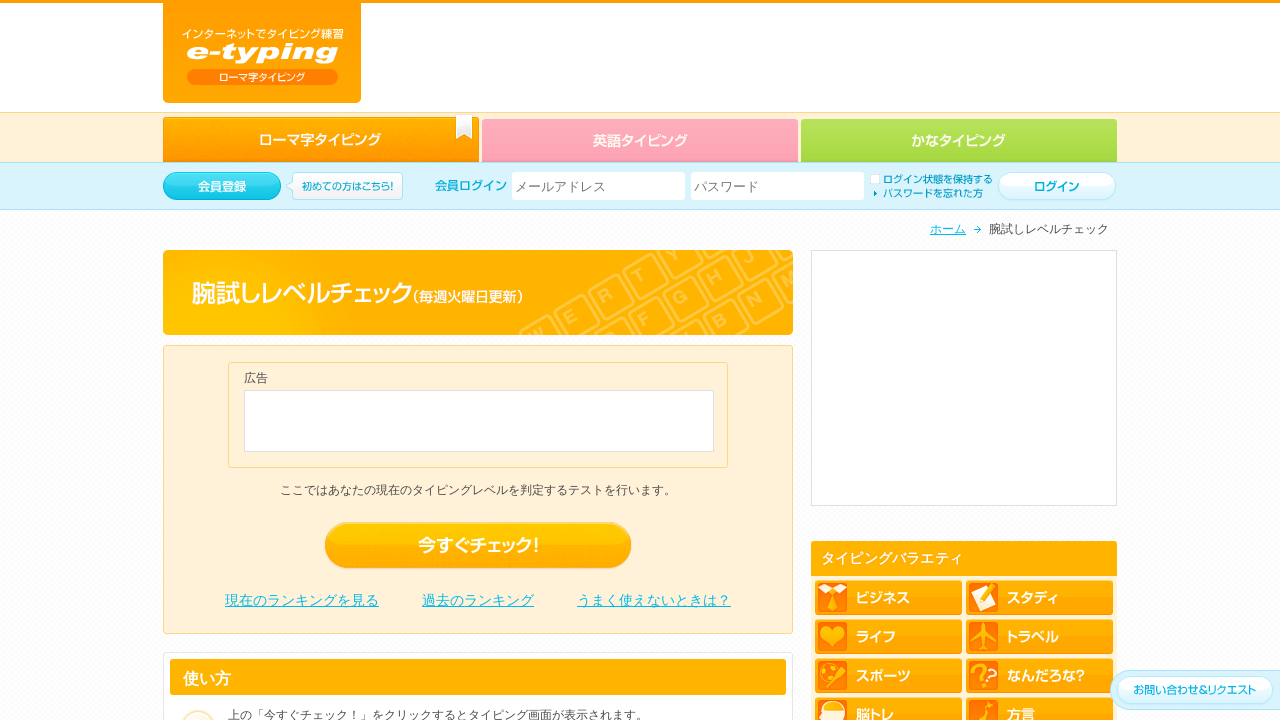

Clicked the '今すぐチェック' (Check Now) button at (478, 546) on .edro
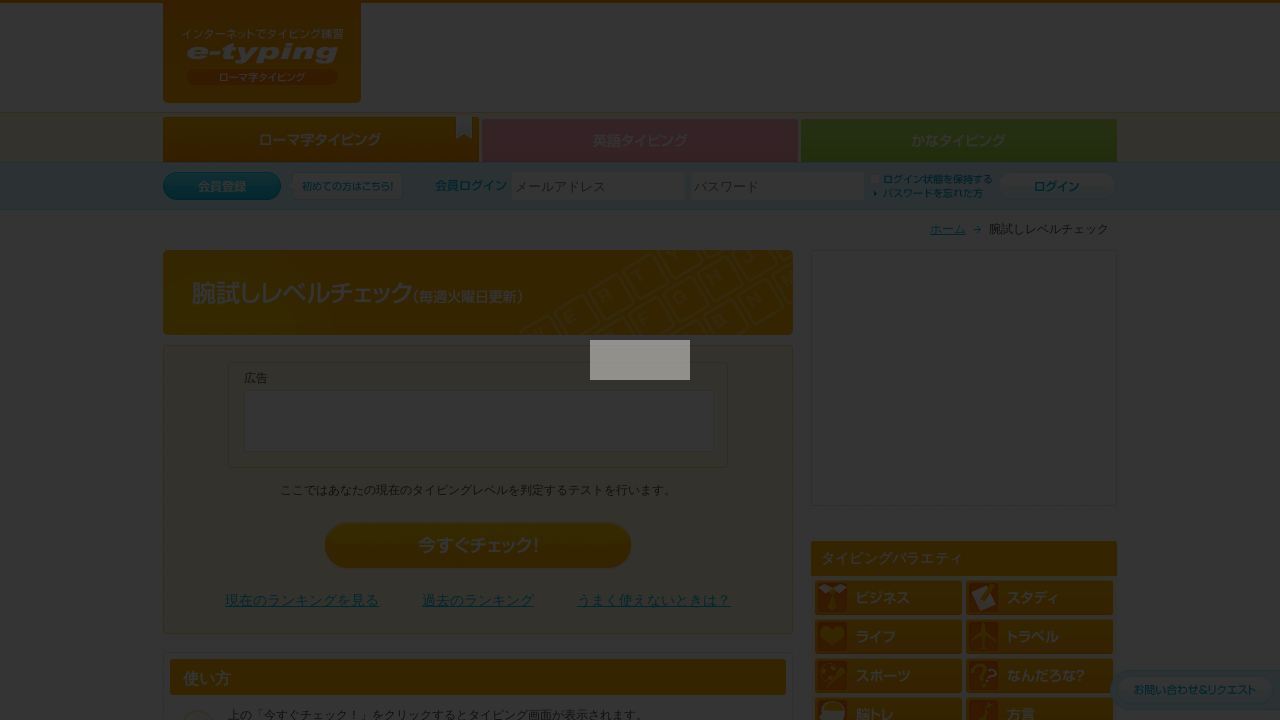

Typing content iframe became visible
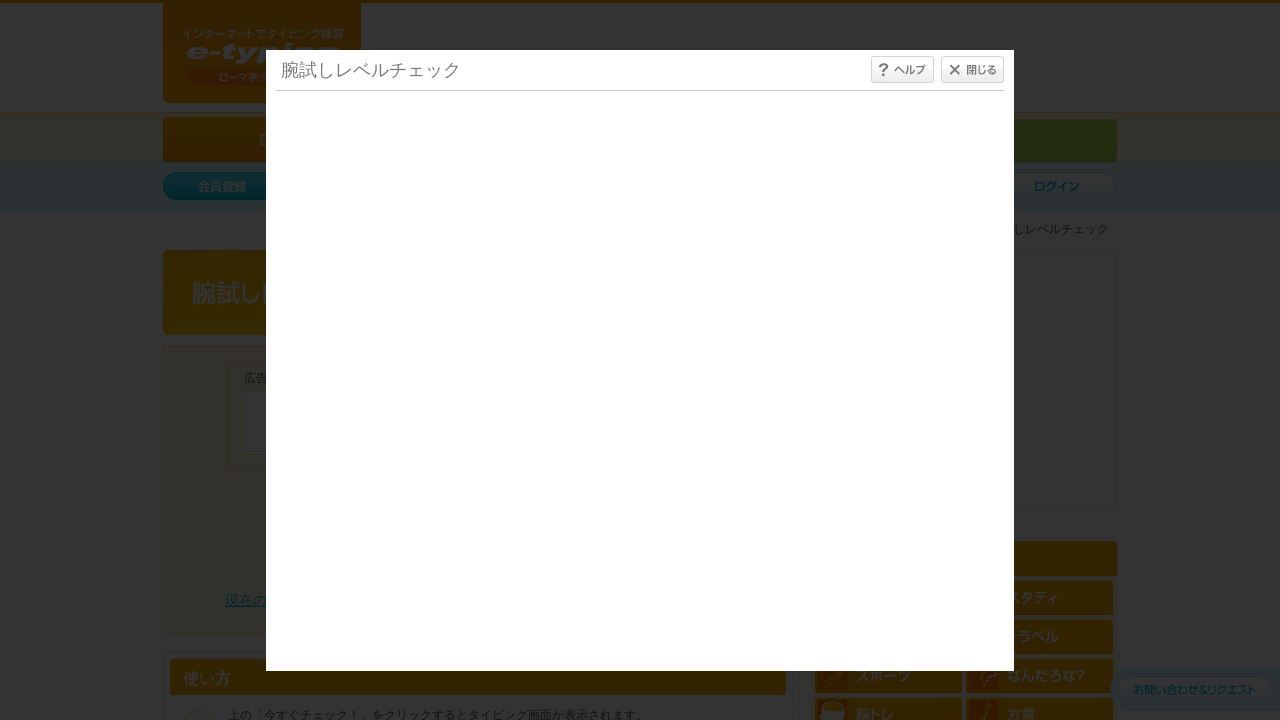

Switched to typing game iframe
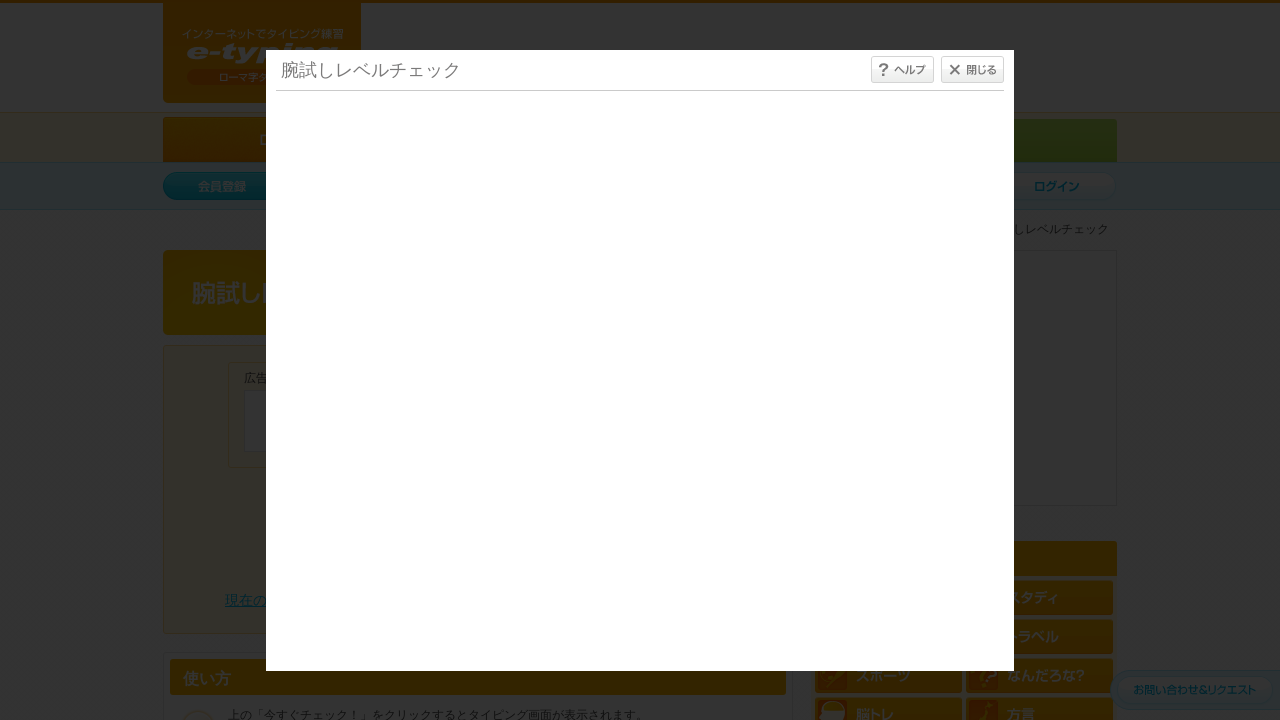

Clicked the start button in the typing game iframe at (640, 470) on #typing_content >> internal:control=enter-frame >> #start_btn
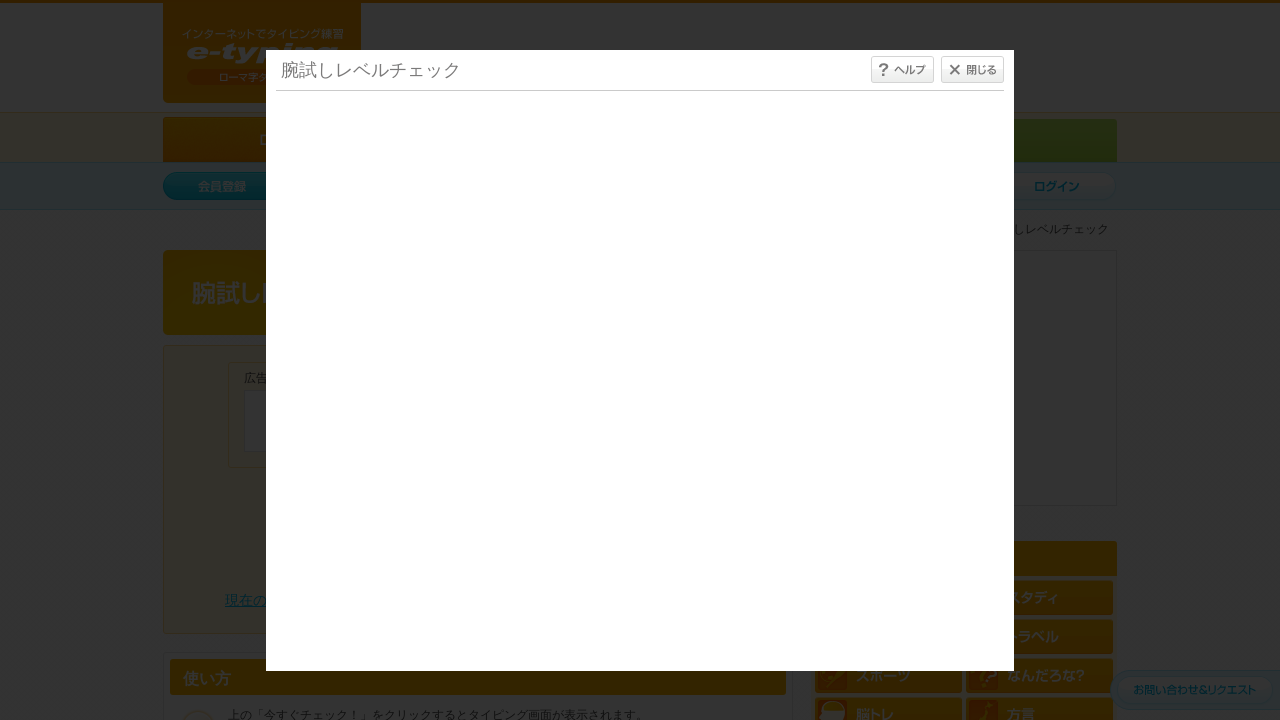

Waited 1000ms for the game to initialize
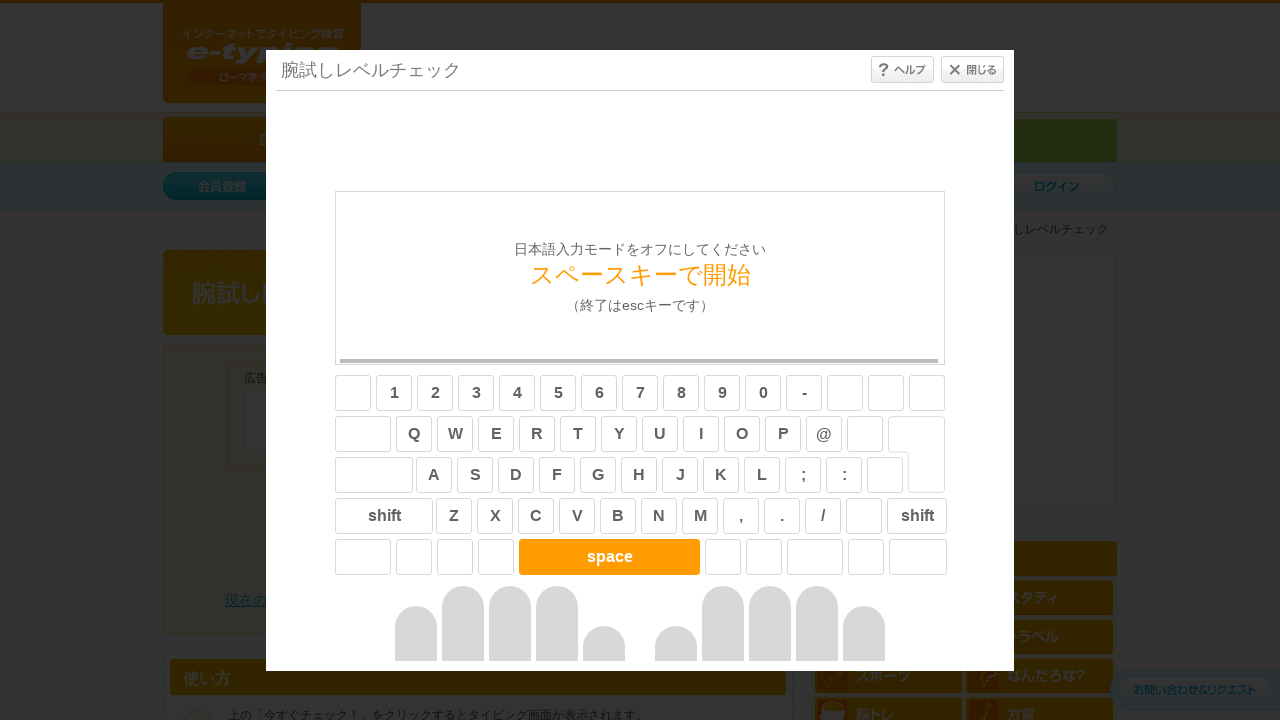

Pressed space to start the typing game on #typing_content >> internal:control=enter-frame >> body
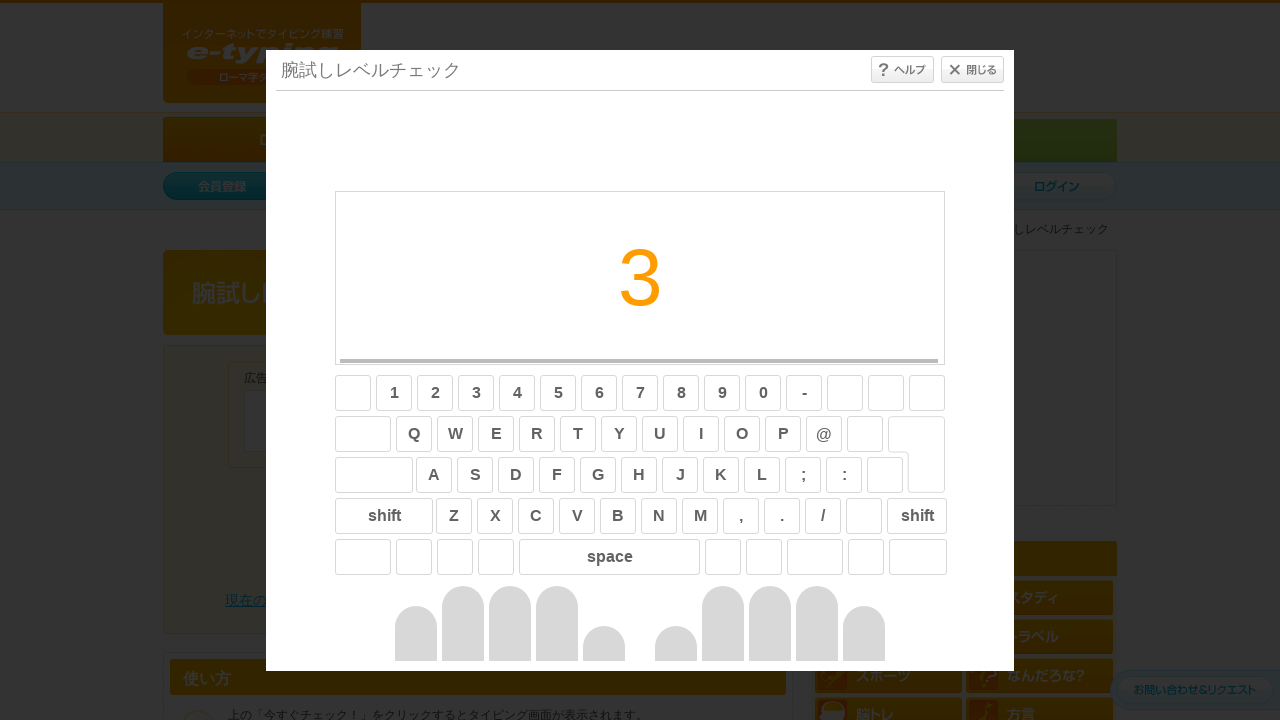

Sentence text appeared and is visible
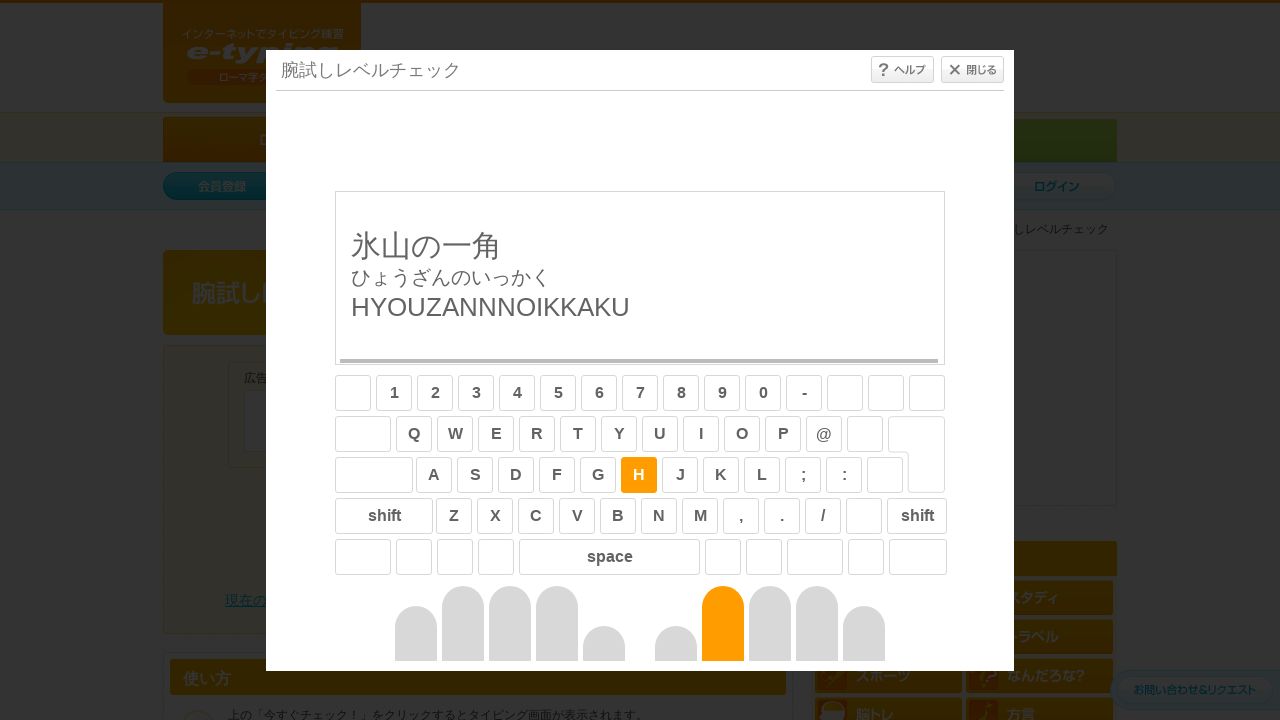

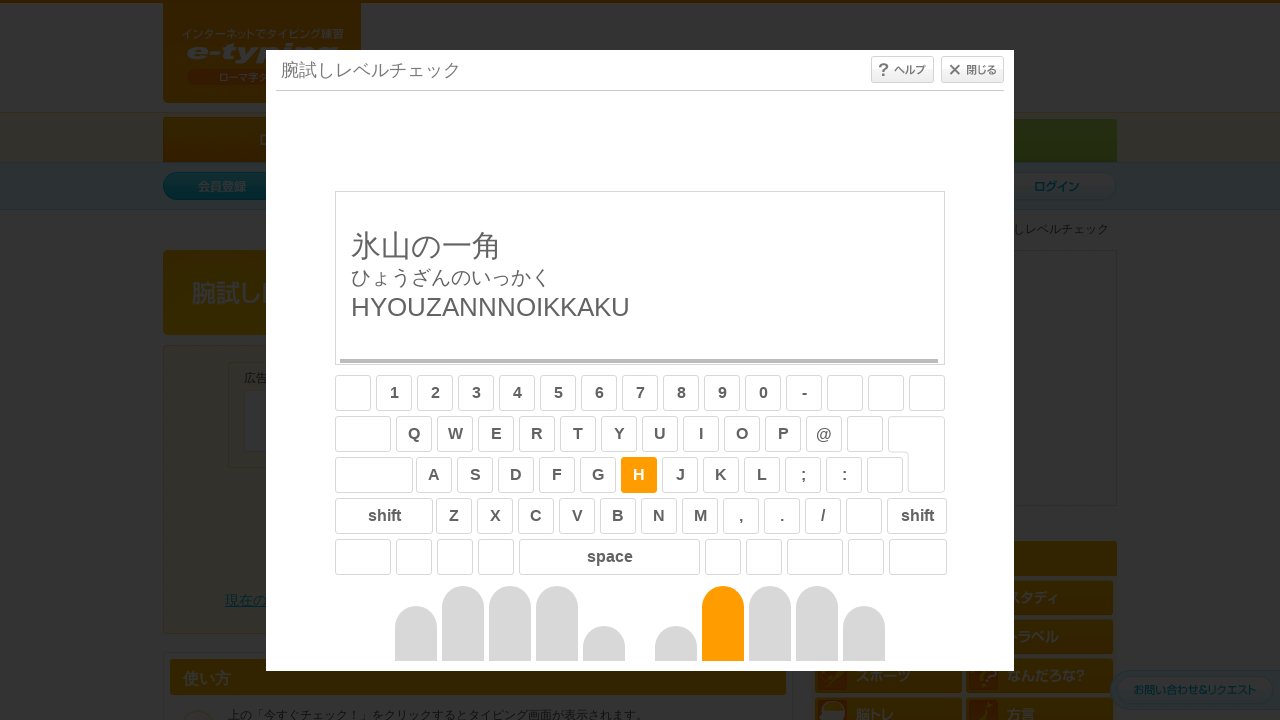